Tests retrieving an HTML attribute value from a username input field on a CRM page, verifying the element exists and has the expected attribute.

Starting URL: https://classic.crmpro.com/index.html

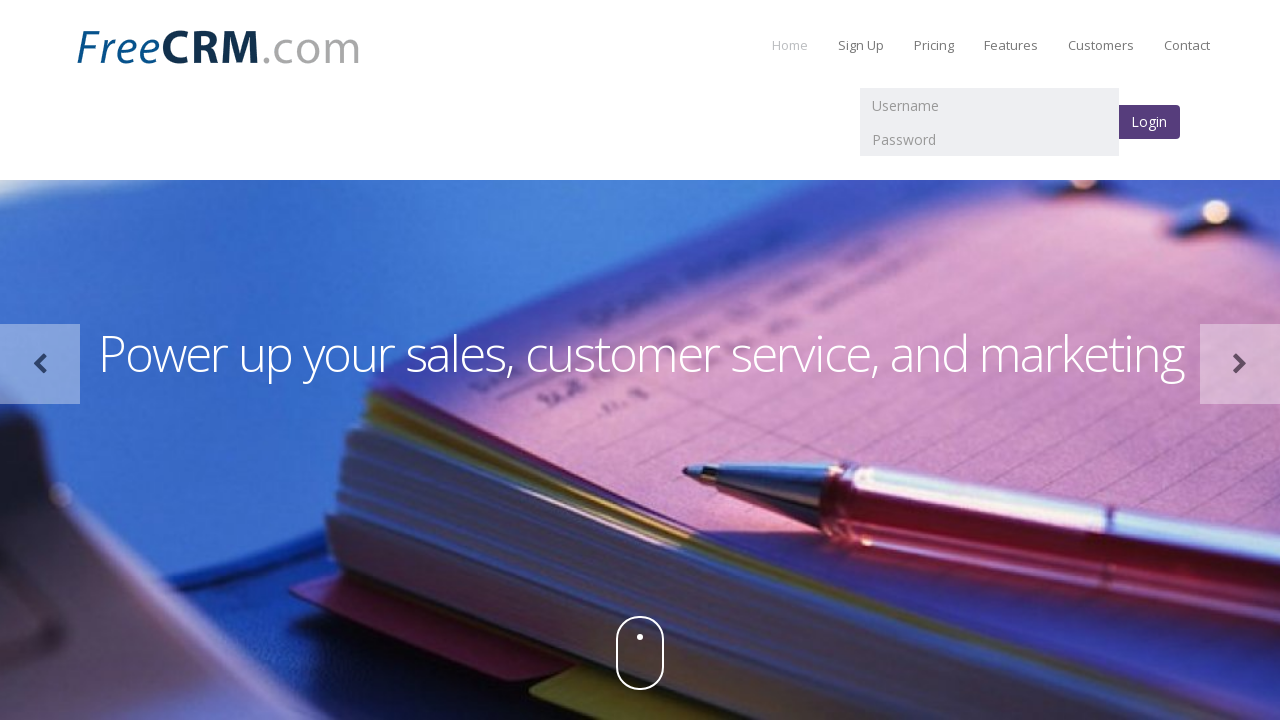

Waited for username input field to be present
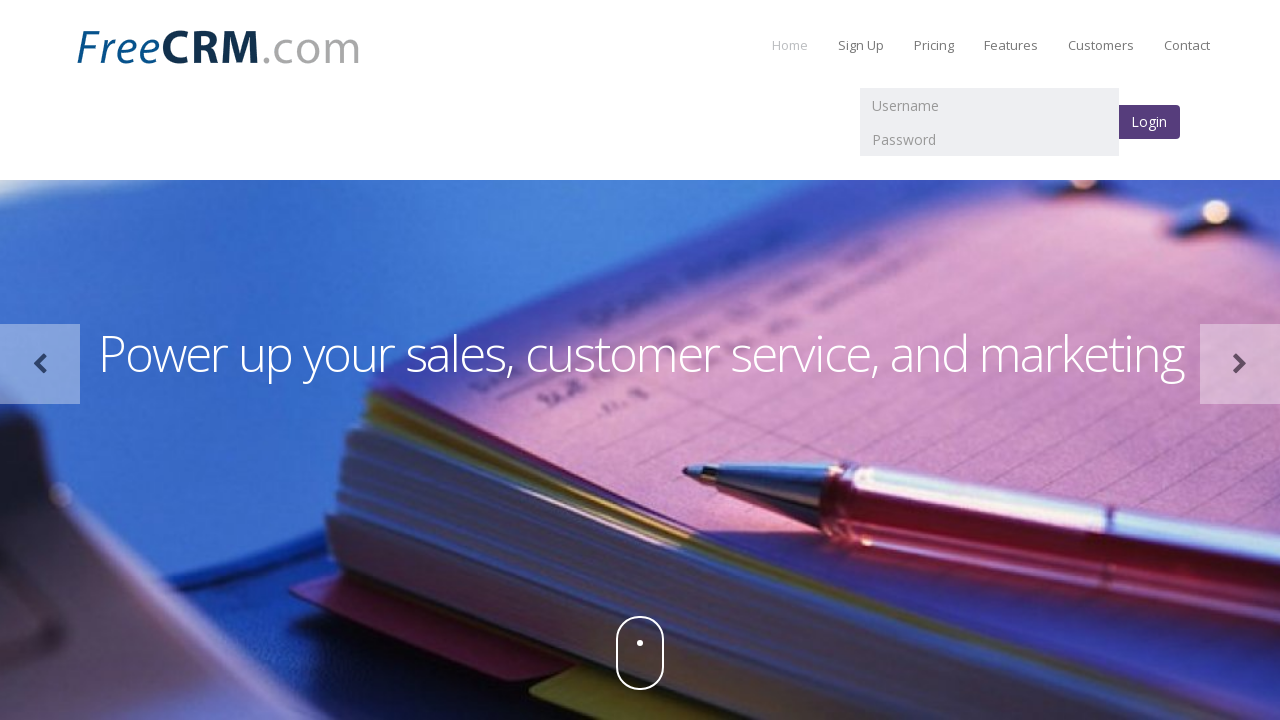

Located the username input element
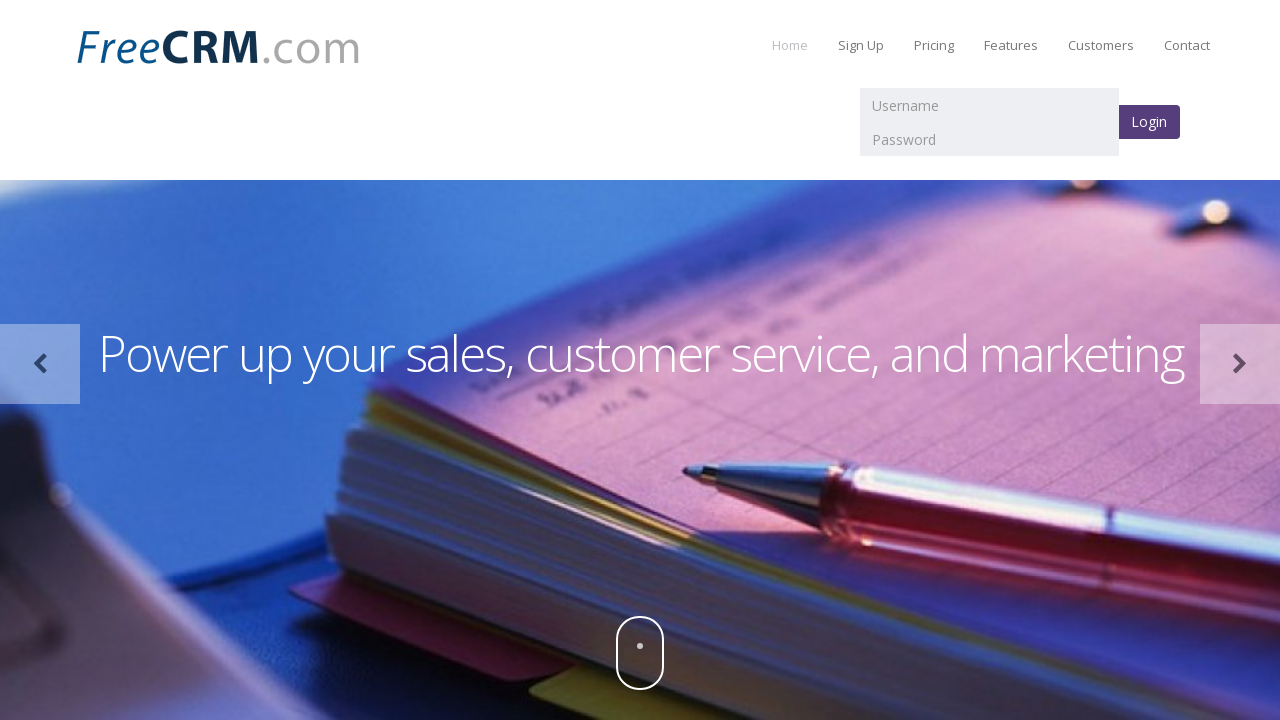

Retrieved 'name' attribute value: 'username'
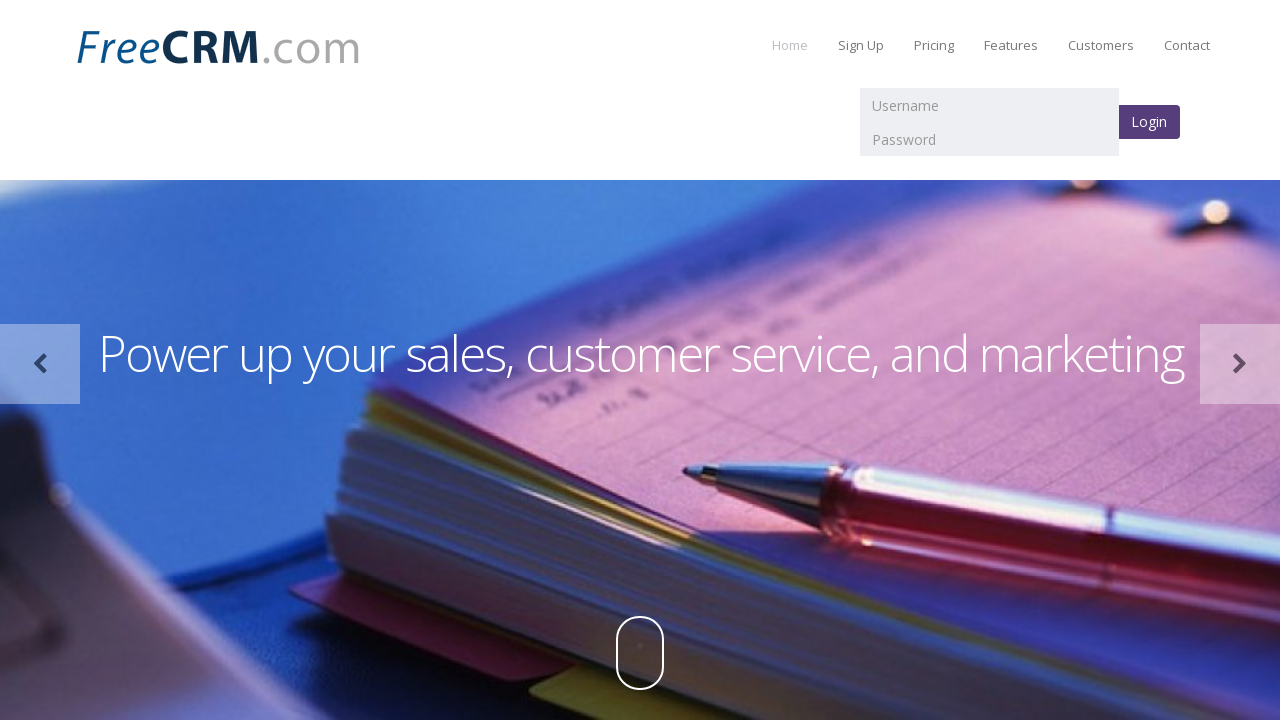

Assertion passed: attribute value is 'username'
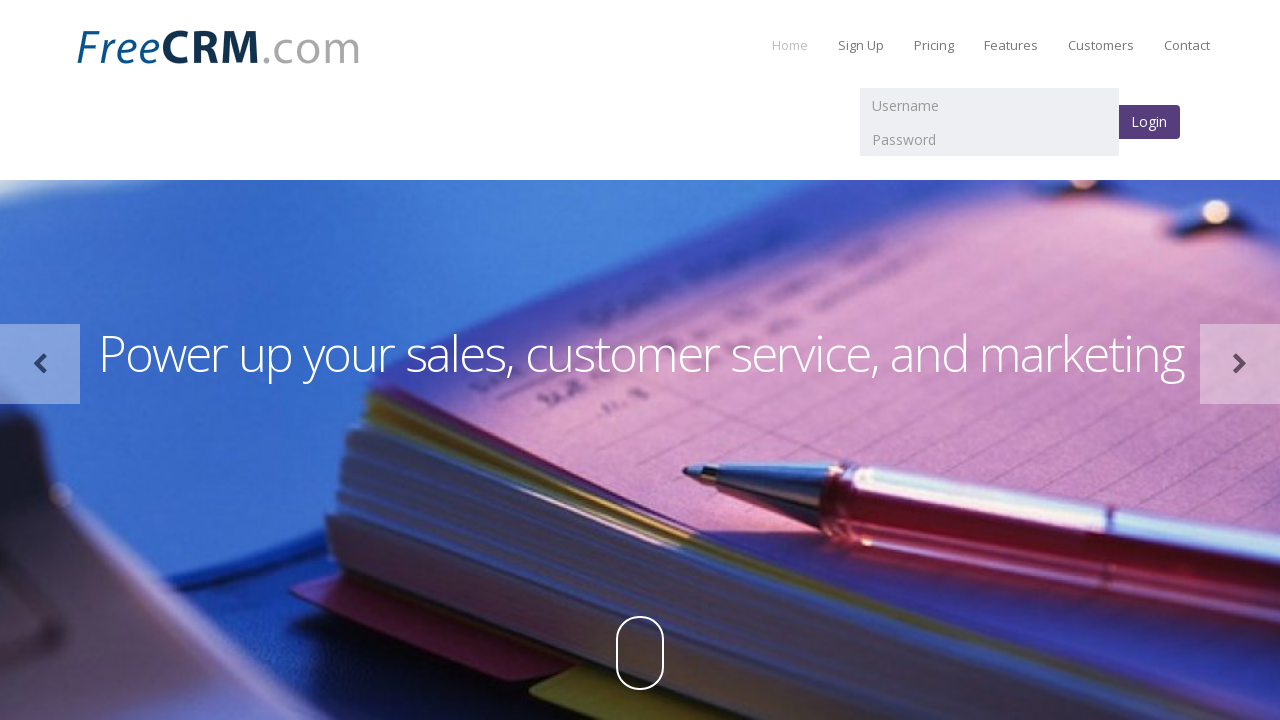

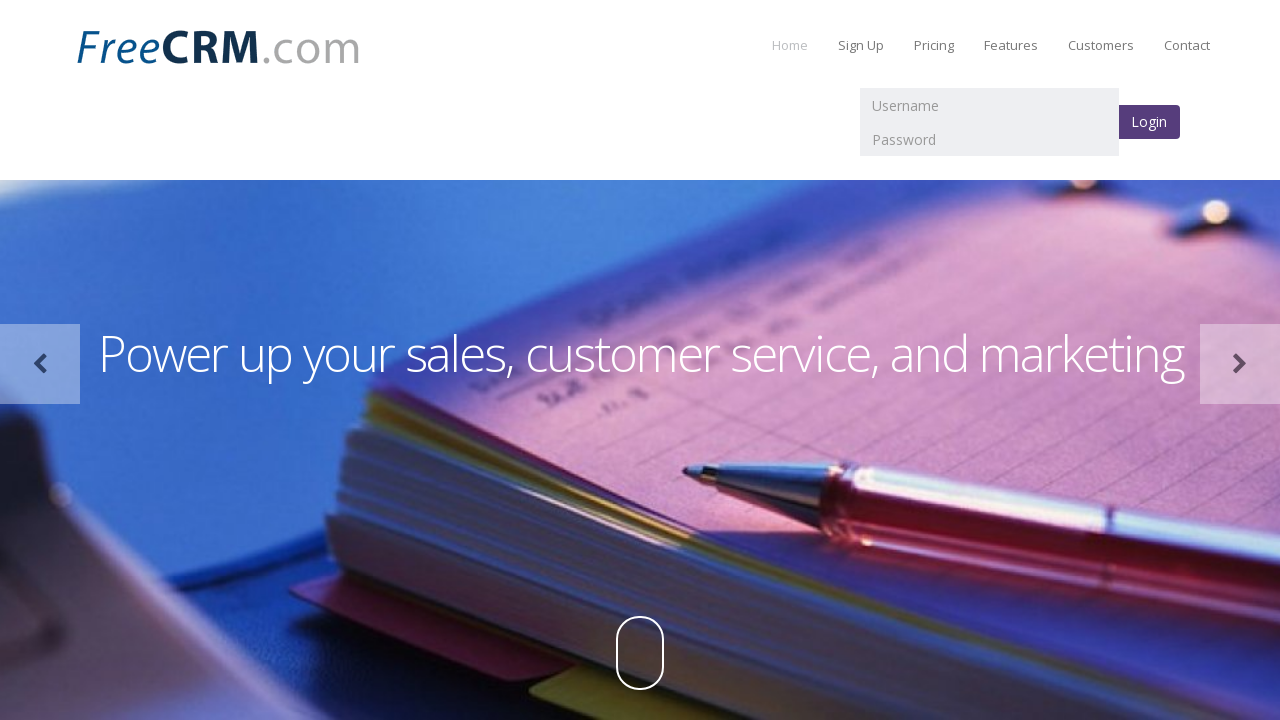